Tests switching between multiple browser windows by opening a new window and retrieving text from both parent and child windows

Starting URL: https://the-internet.herokuapp.com/

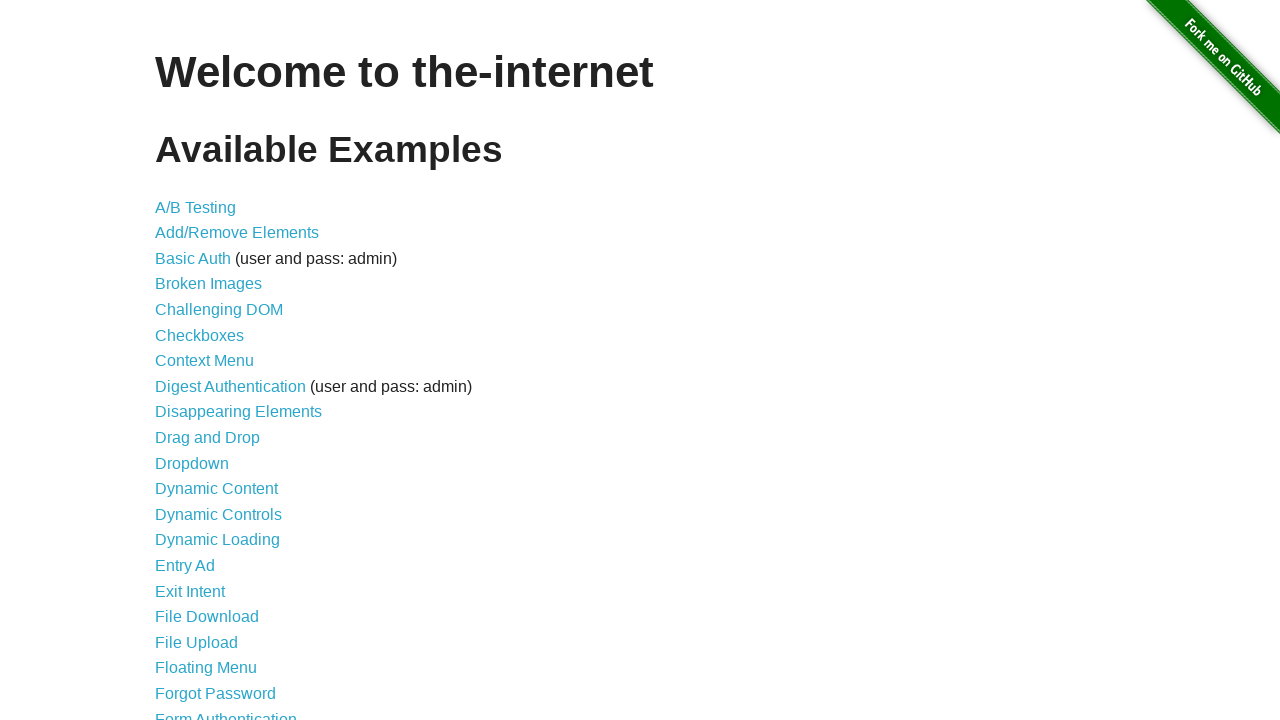

Clicked on 'Multiple Windows' link at (218, 369) on text=Multiple Windows
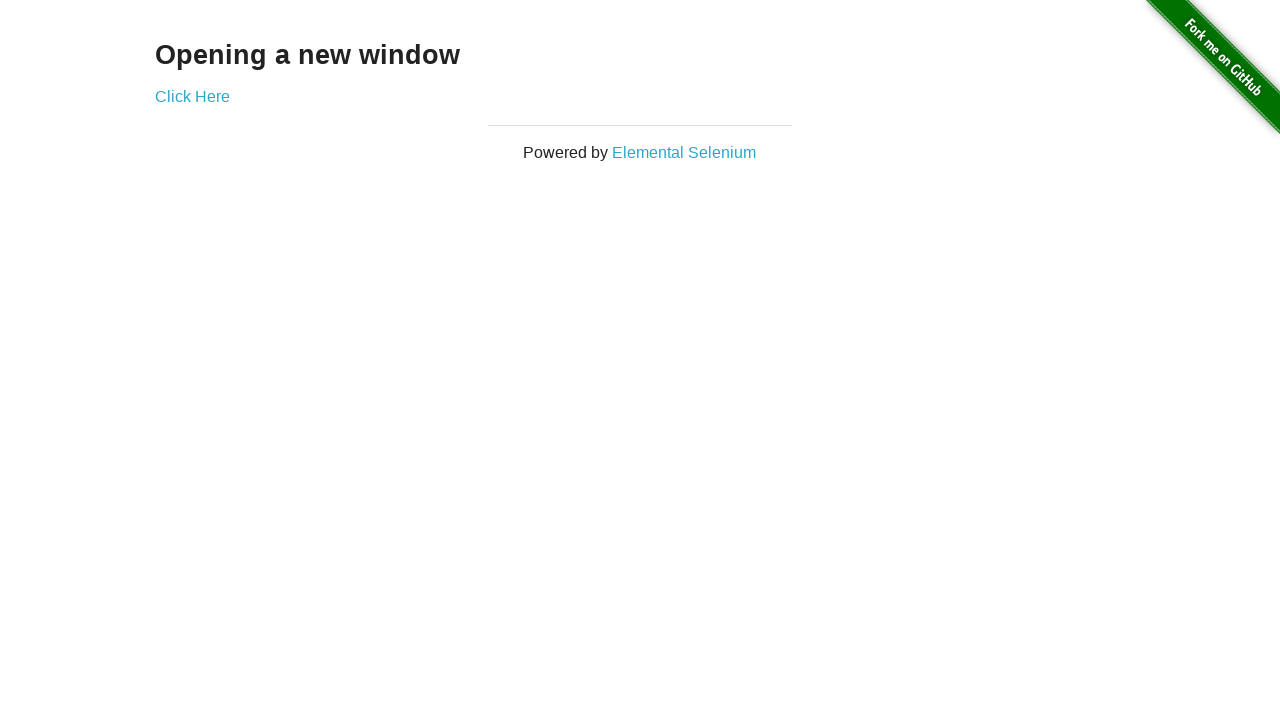

Clicked 'Click Here' link to open new window at (192, 96) on text=Click Here
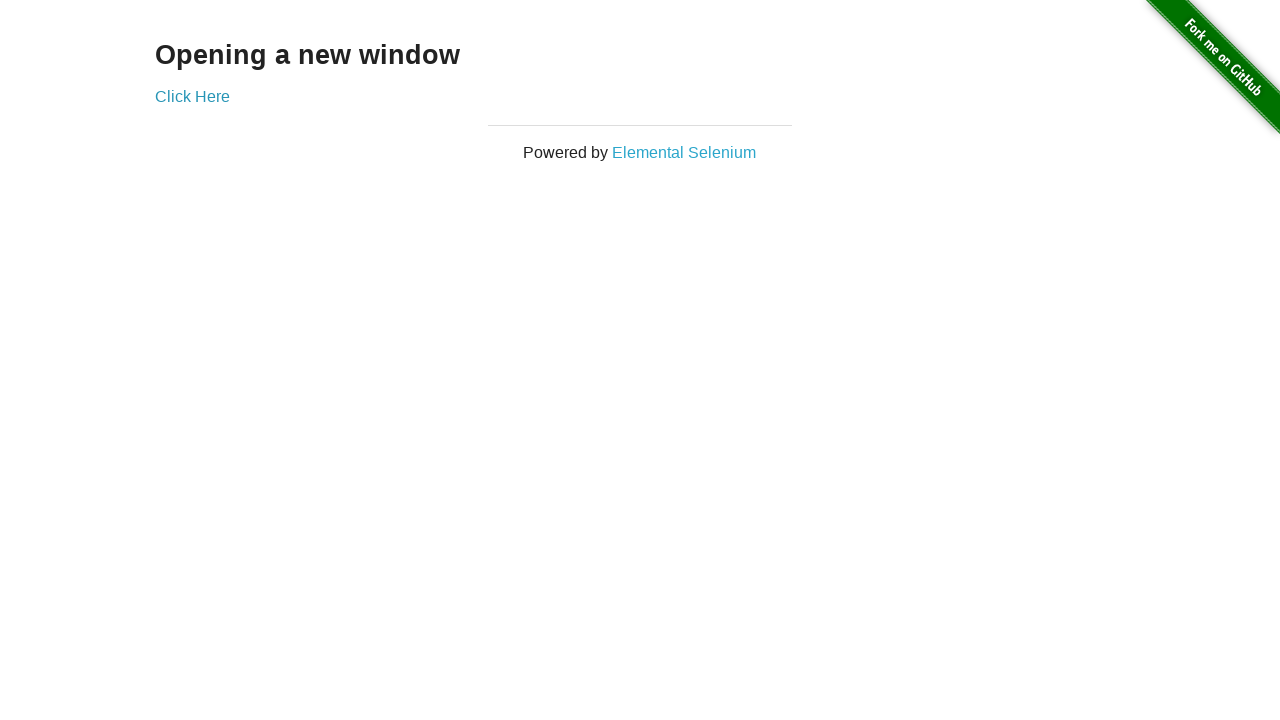

New window opened and captured
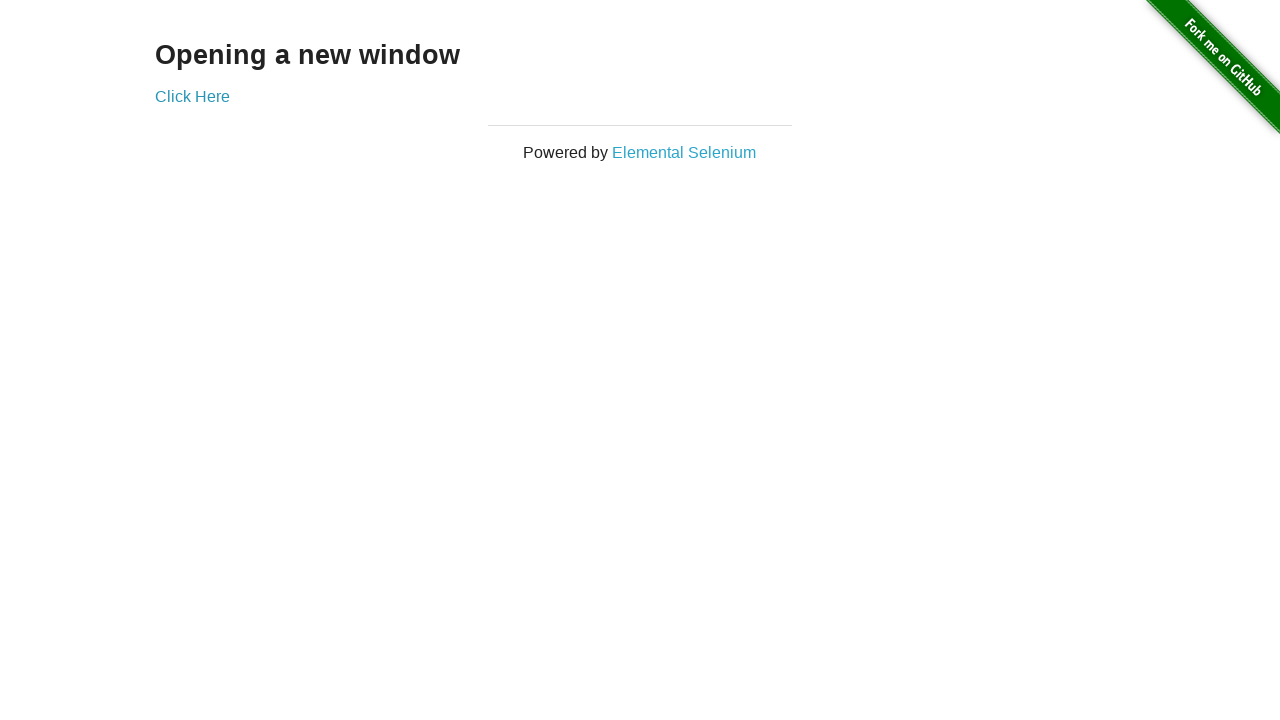

Retrieved text from new window: 'New Window'
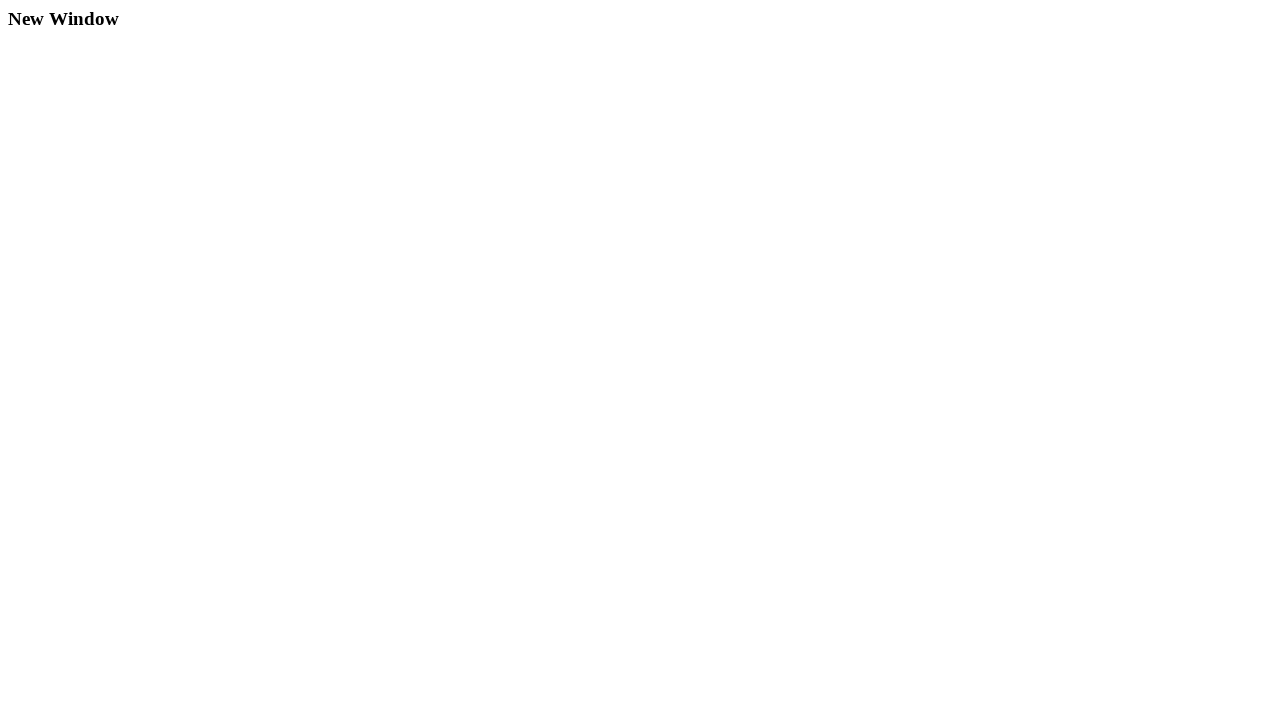

Retrieved text from original window: 'Opening a new window'
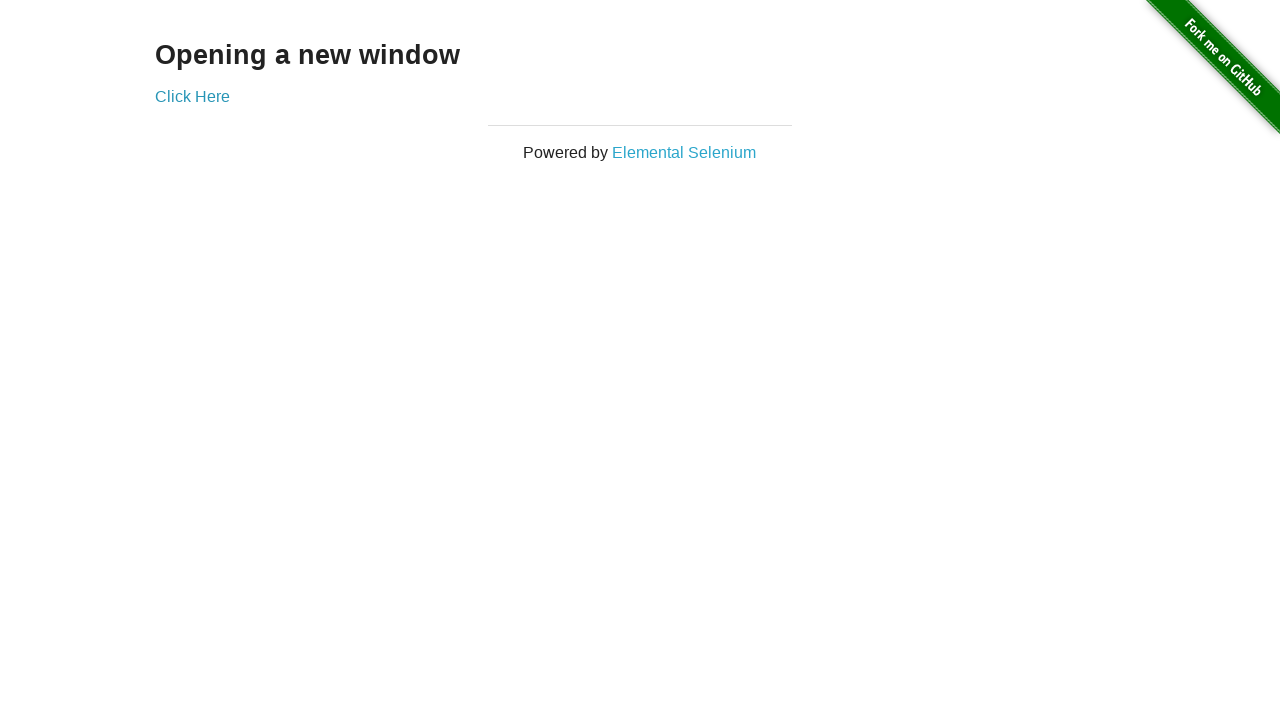

Closed the new window
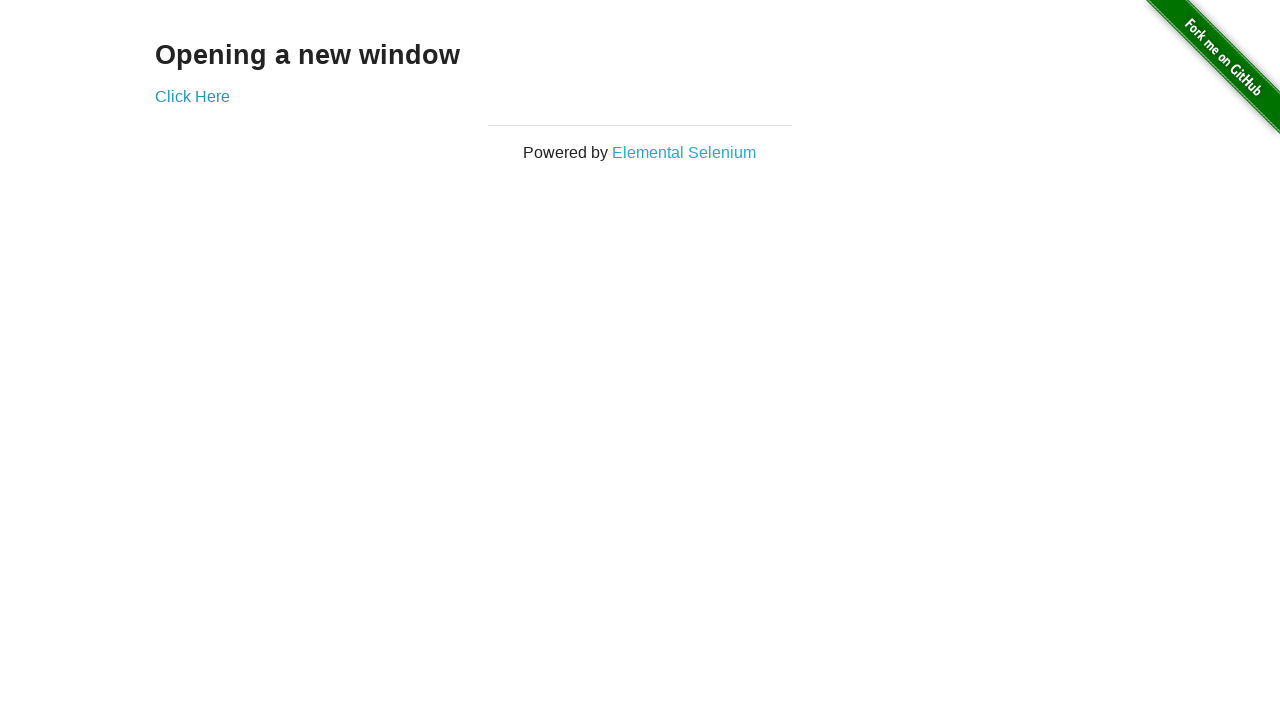

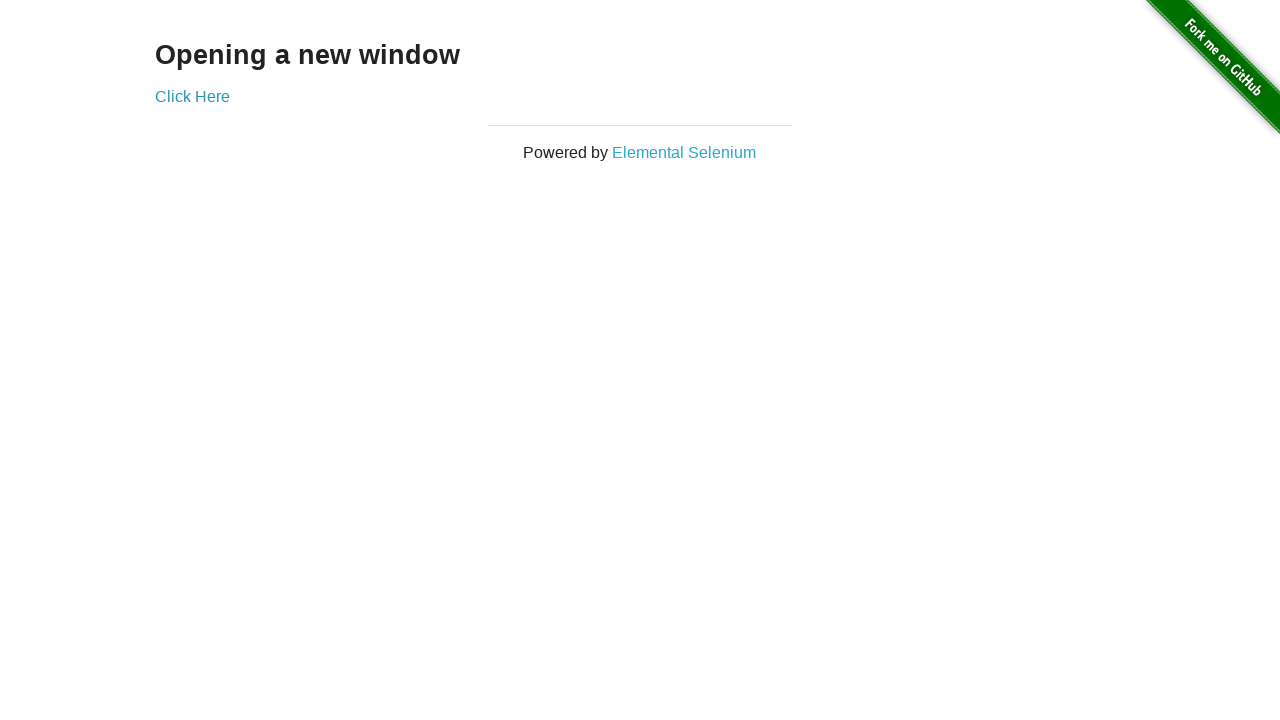